Tests unchecking the second checkbox and verifying both checkboxes end up unchecked.

Starting URL: https://the-internet.herokuapp.com/checkboxes

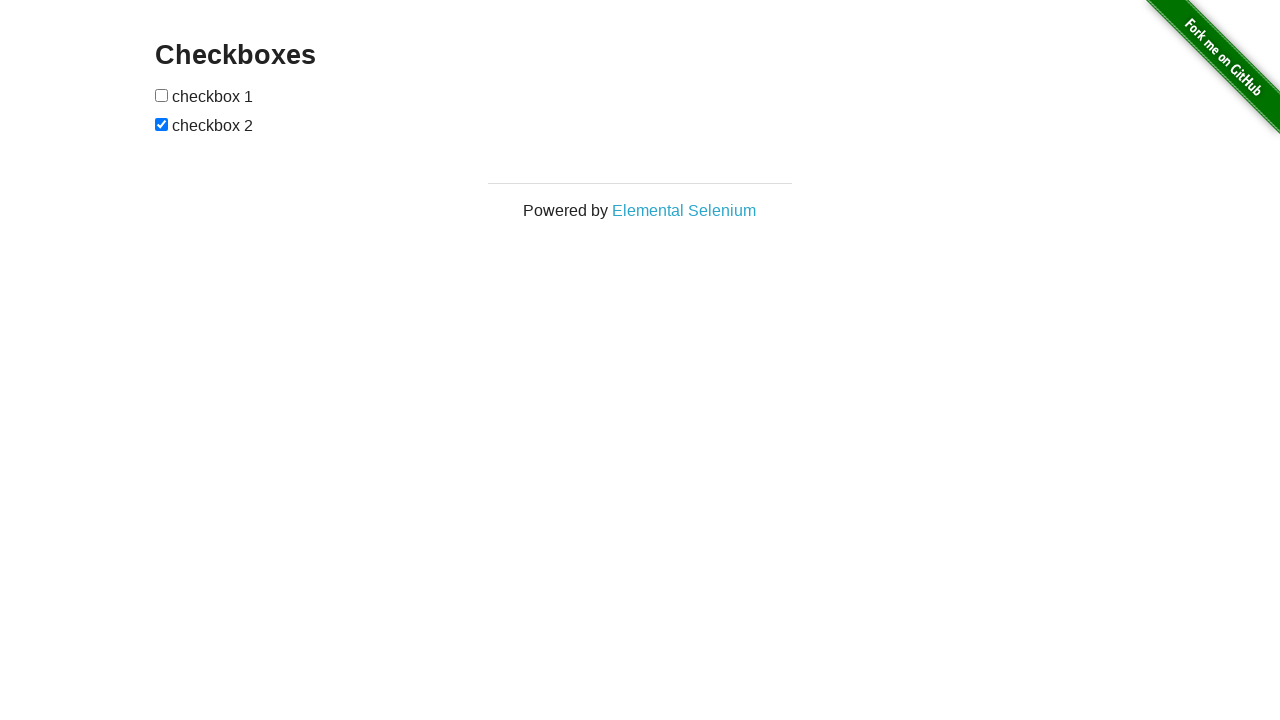

Waited for checkboxes container to be visible
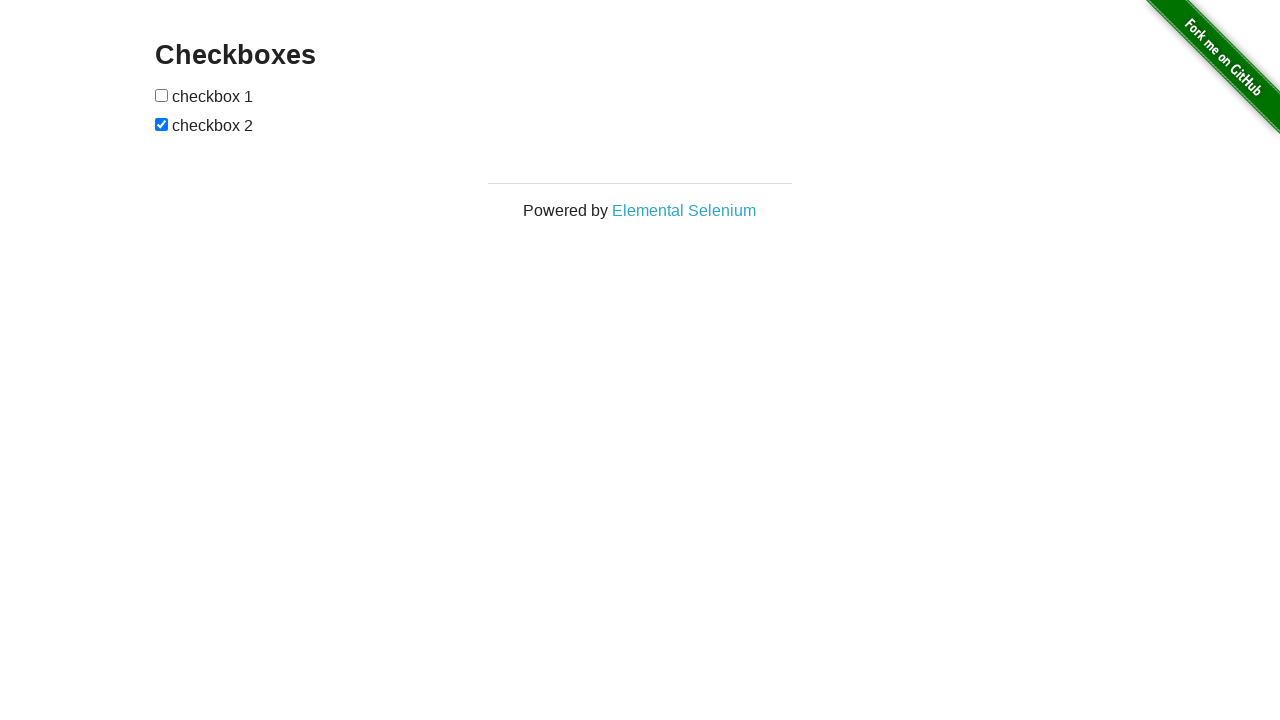

Verified checkboxes container is visible
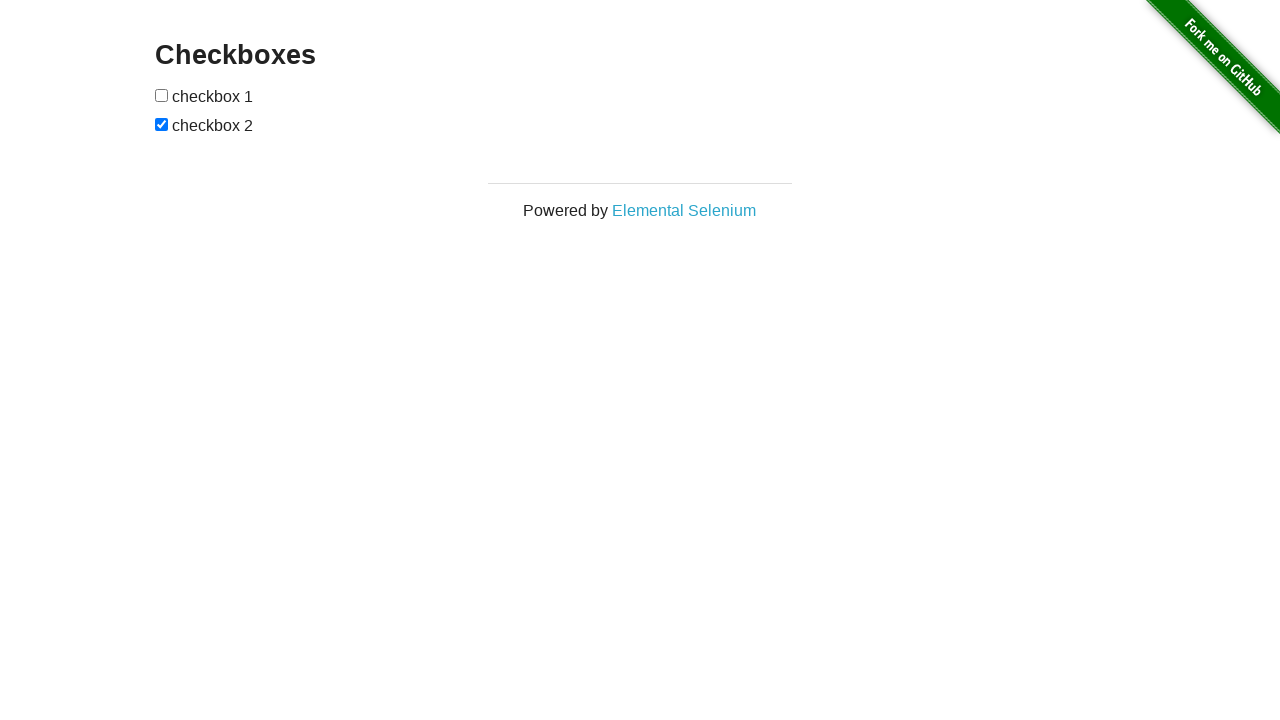

Verified first checkbox is initially unchecked
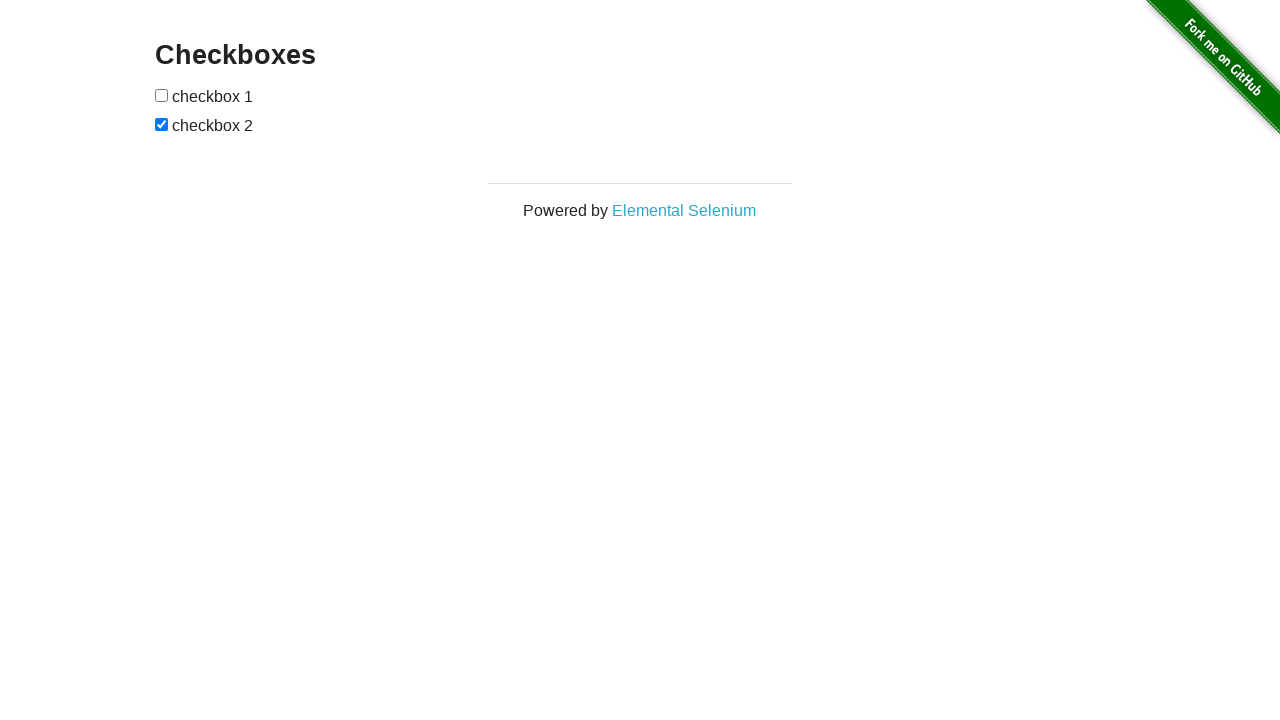

Verified second checkbox is initially checked
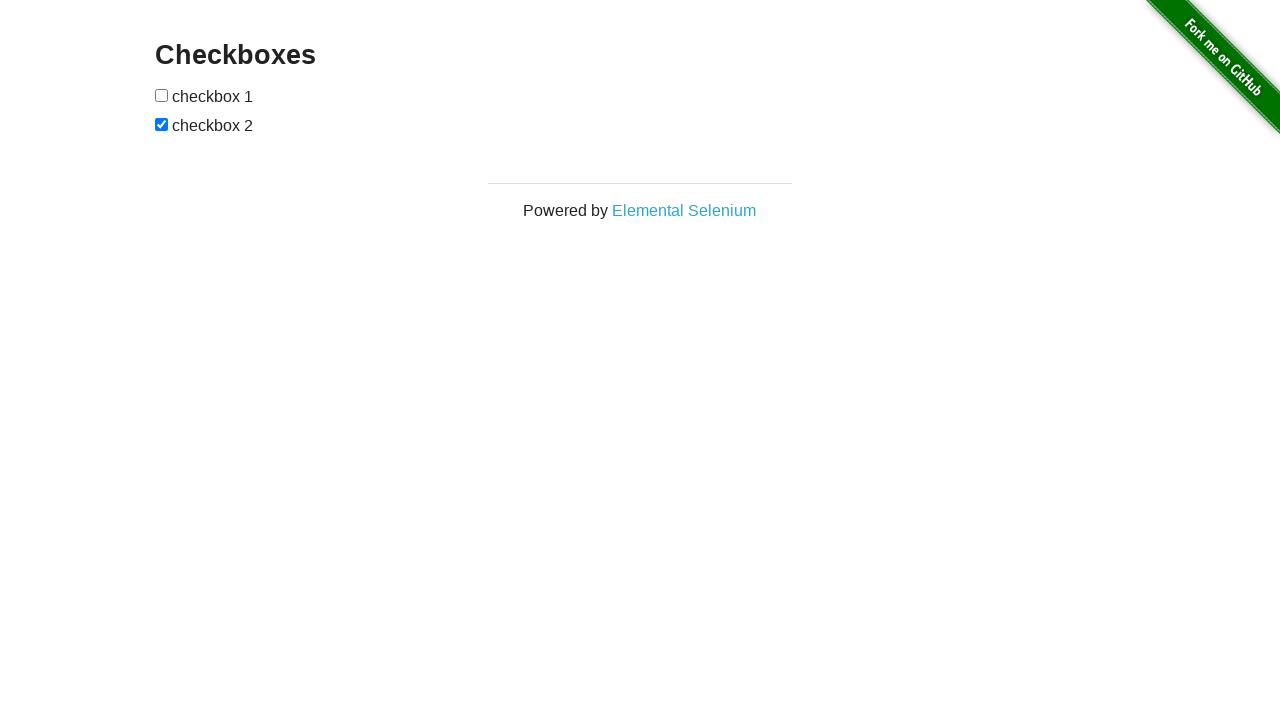

Unchecked the second checkbox at (162, 124) on input[type=checkbox]:nth-child(3)
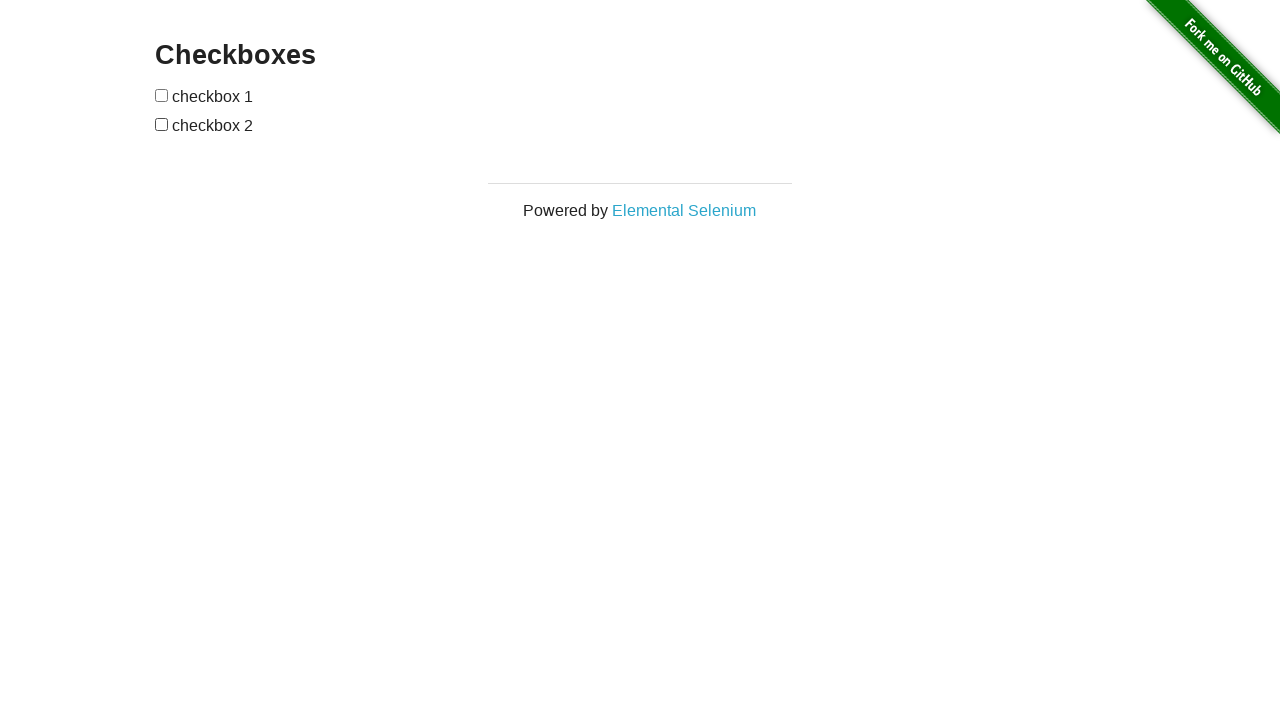

Verified first checkbox remains unchecked
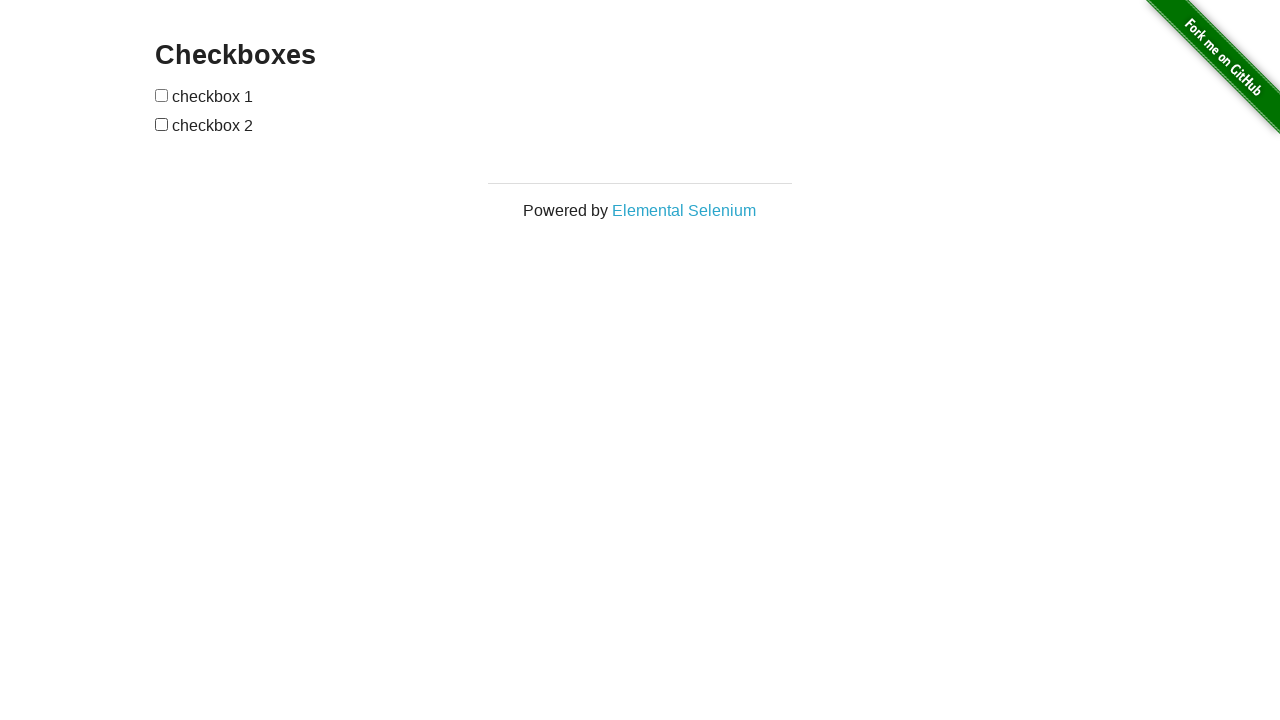

Verified second checkbox is now unchecked
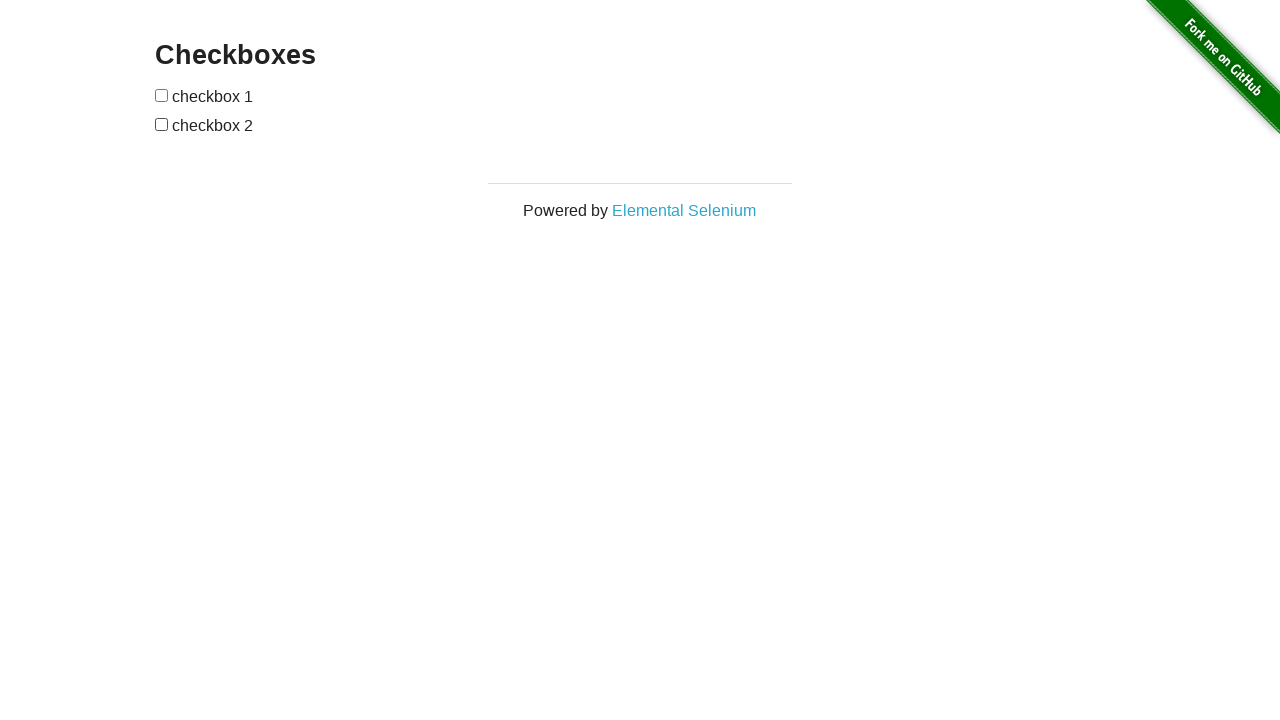

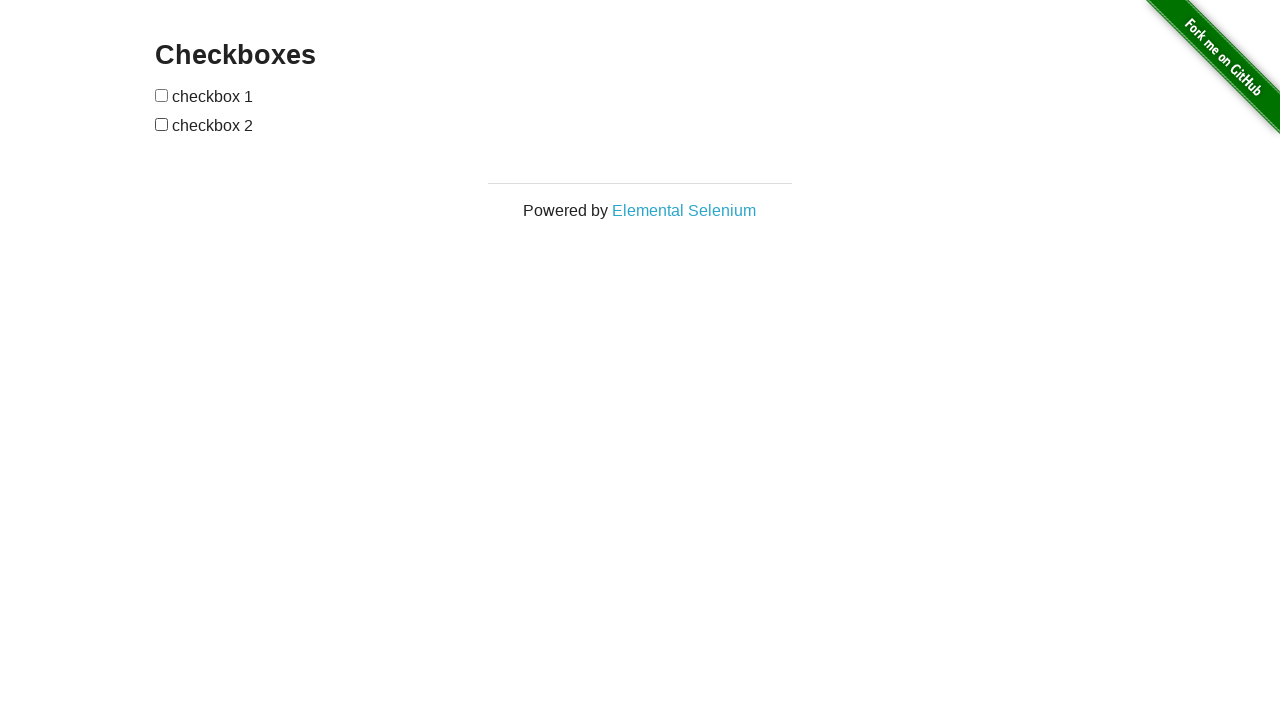